Tests nested iframe handling by clicking a tab button, switching to an outer iframe, then switching to an inner iframe, and finally entering text in an input field within the nested iframe

Starting URL: http://demo.automationtesting.in/Frames.html

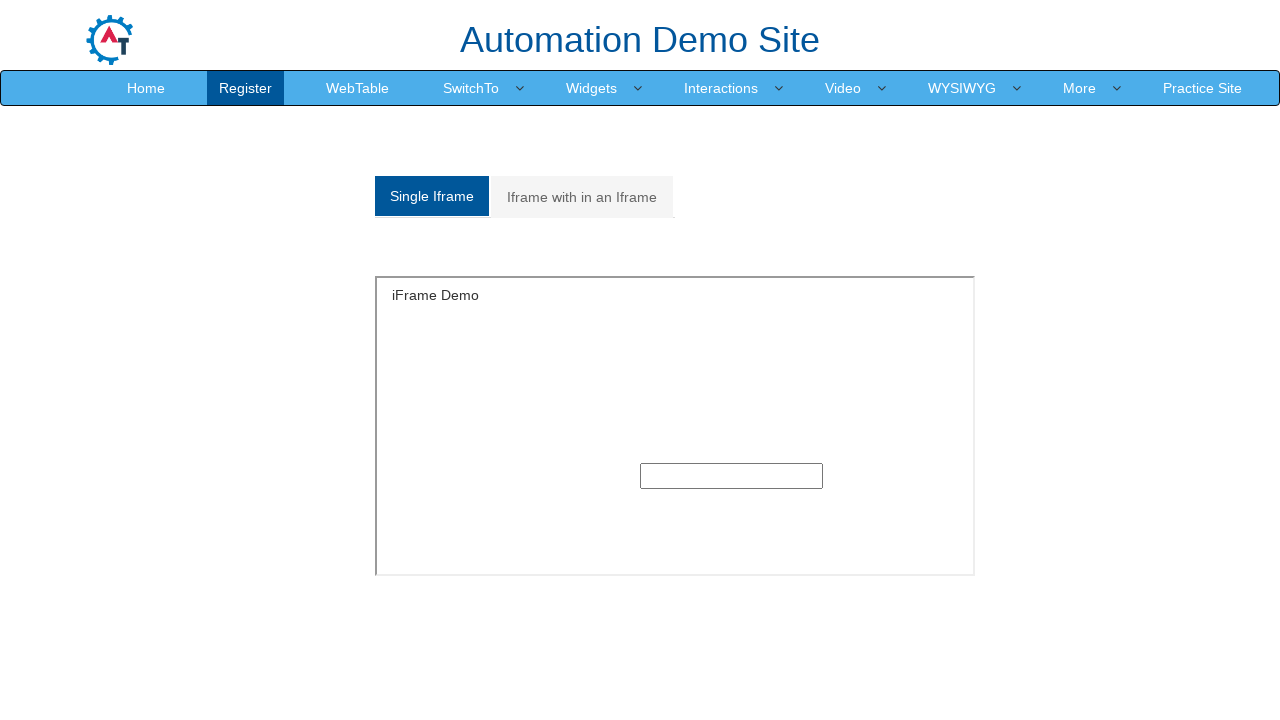

Clicked tab button to show nested iframes section at (582, 197) on xpath=/html/body/section/div[1]/div/div/div/div[1]/div/ul/li[2]/a
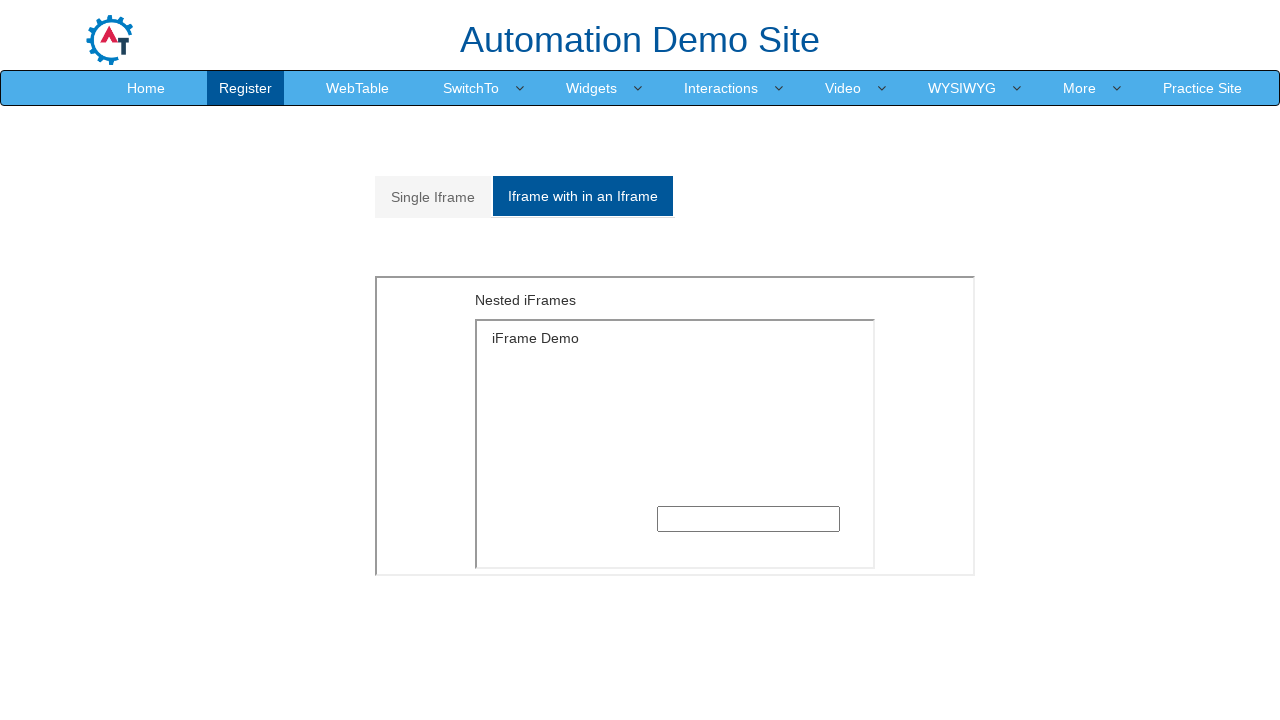

Located outer iframe with id 'Multiple iframe'
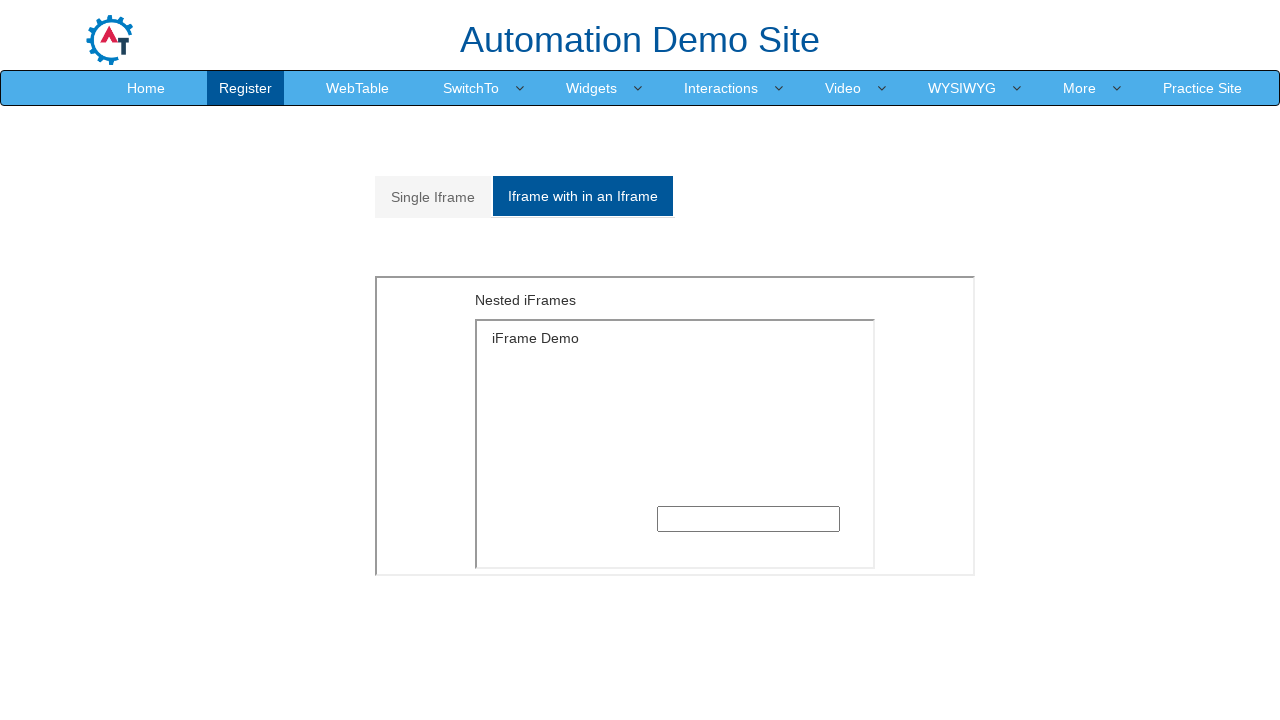

Located inner iframe within outer frame
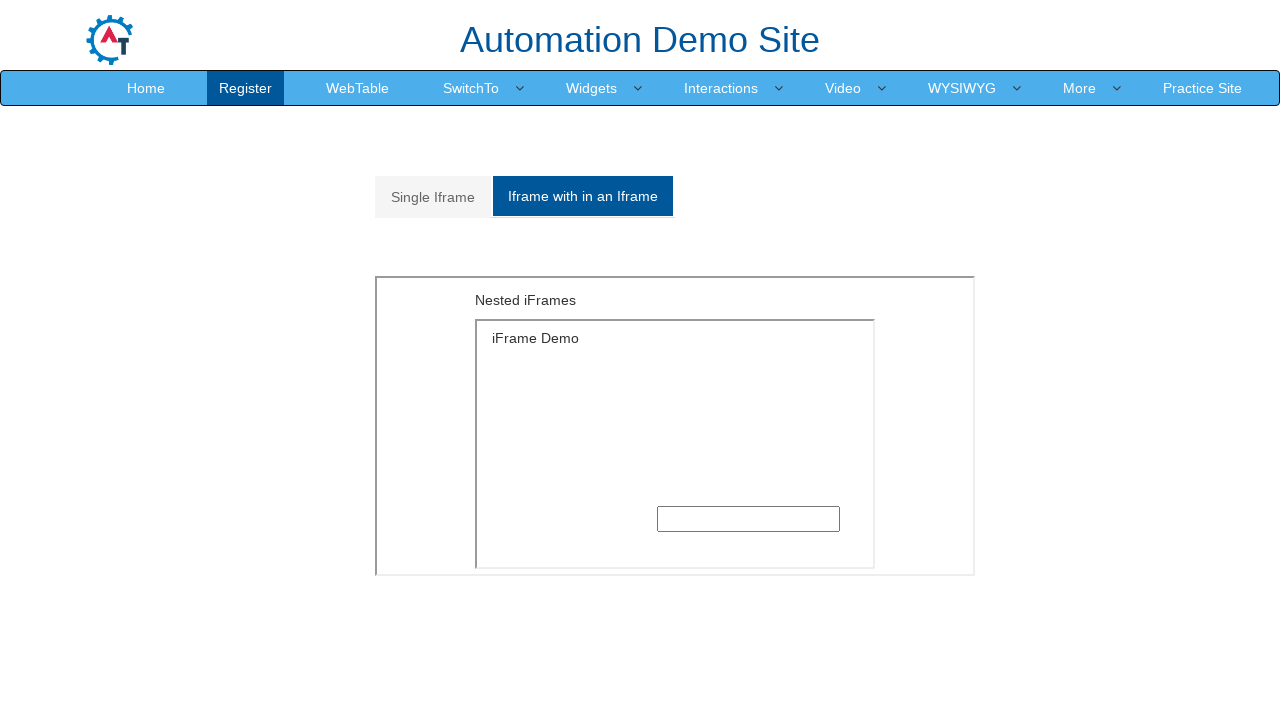

Entered 'Testing' in input field within nested iframe on #Multiple iframe >> internal:control=enter-frame >> iframe >> internal:control=e
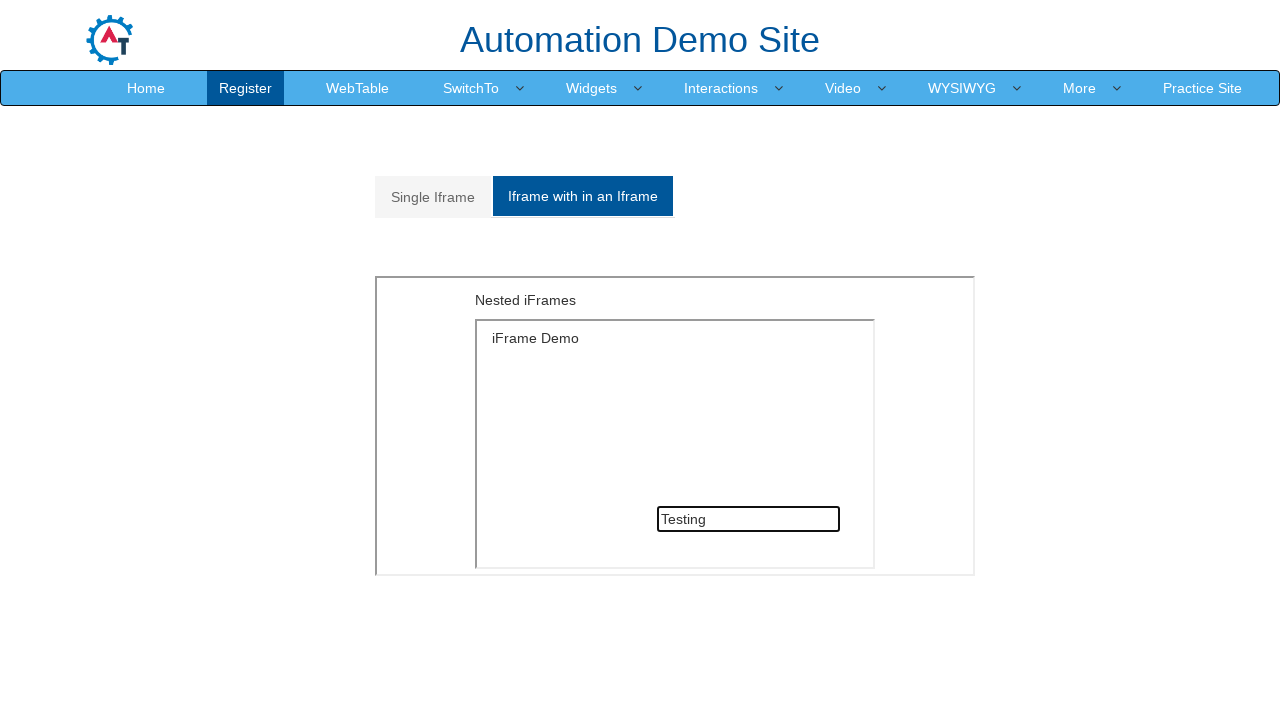

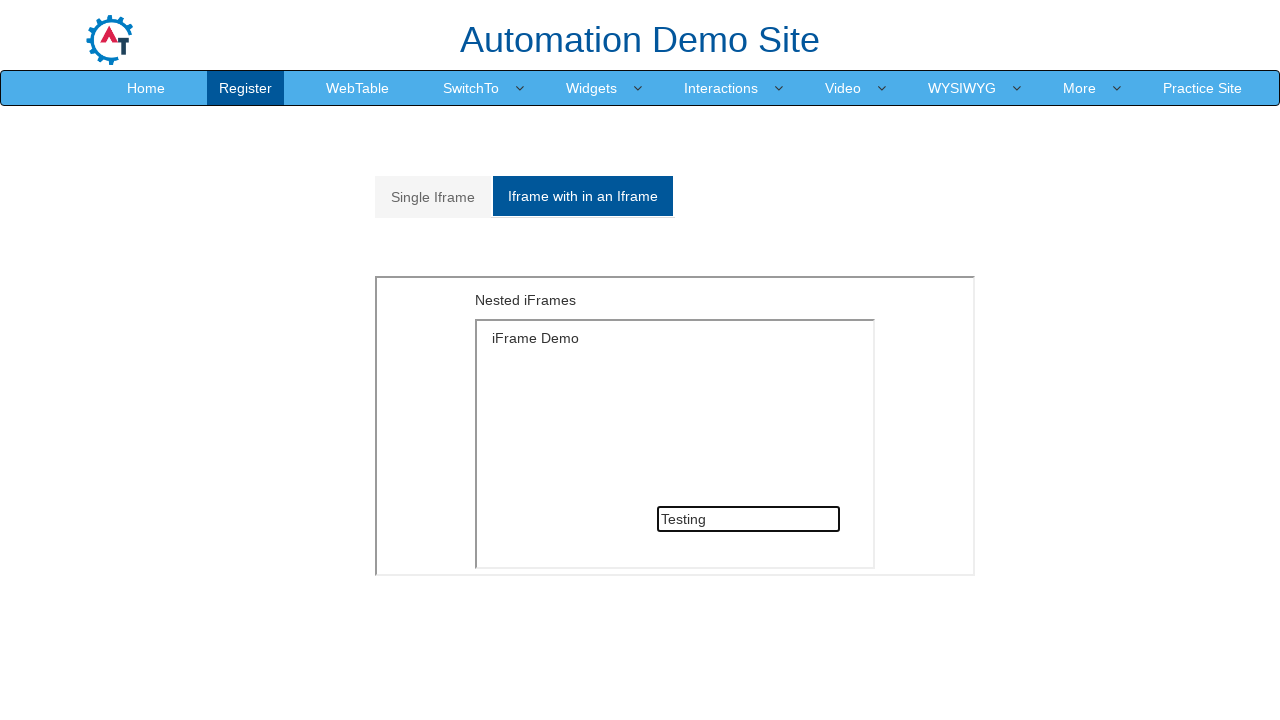